Tests interacting with a TinyMCE WYSIWYG editor embedded in an iframe by switching to the iframe, clearing the editor content, typing new text, then switching back to verify the page title.

Starting URL: http://the-internet.herokuapp.com/iframe

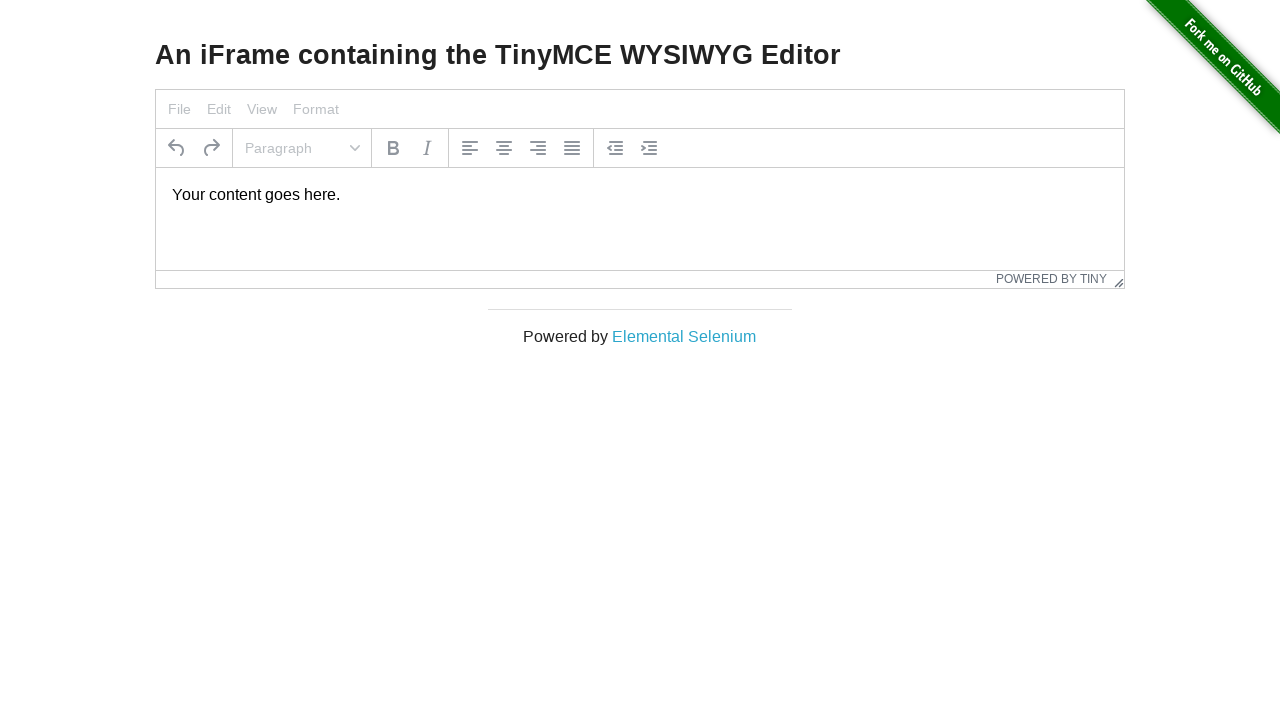

Located iframe containing TinyMCE editor
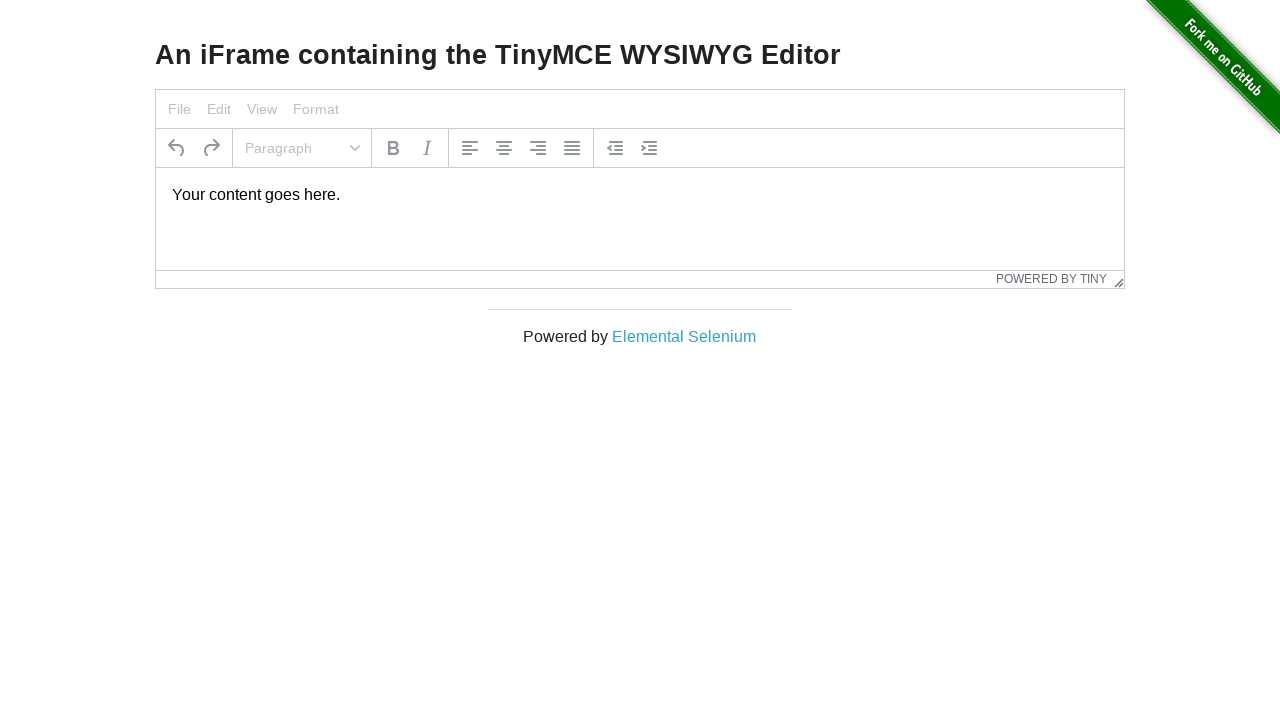

Located editor body element inside iframe
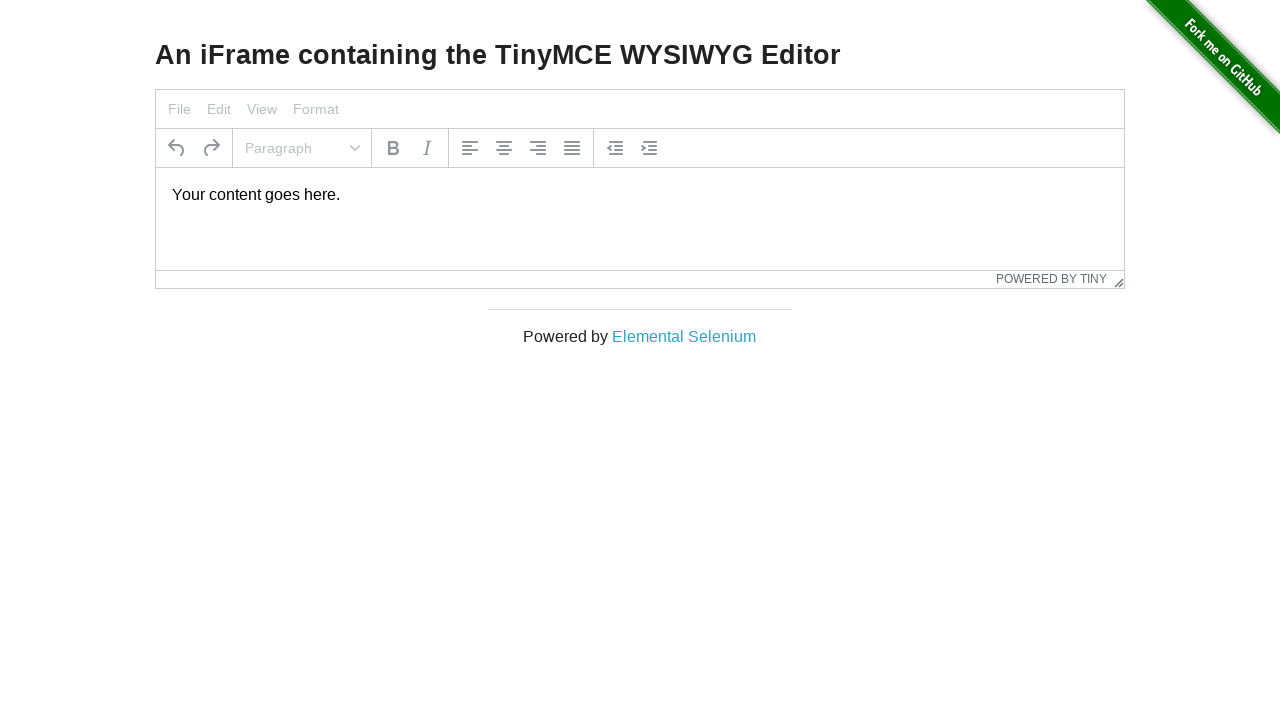

Clicked inside editor body to focus at (640, 195) on iframe >> internal:control=enter-frame >> body
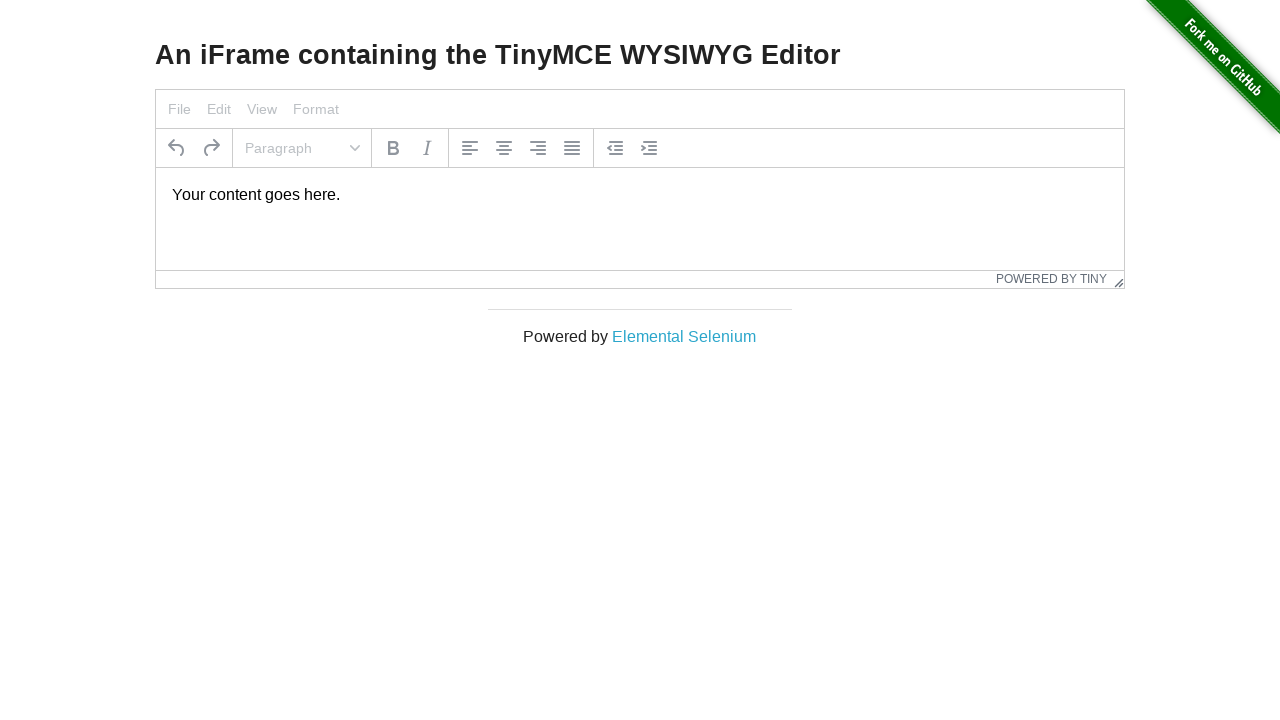

Selected all text in editor with Ctrl+A
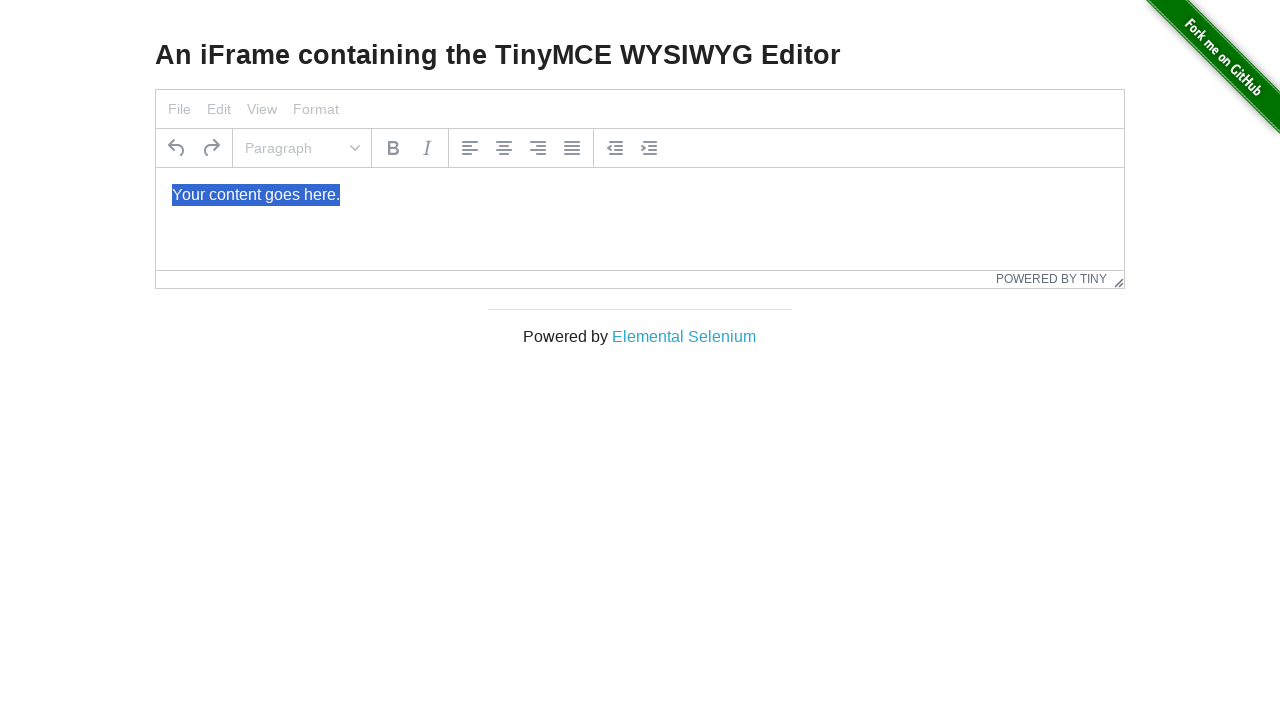

Cleared editor content with Backspace
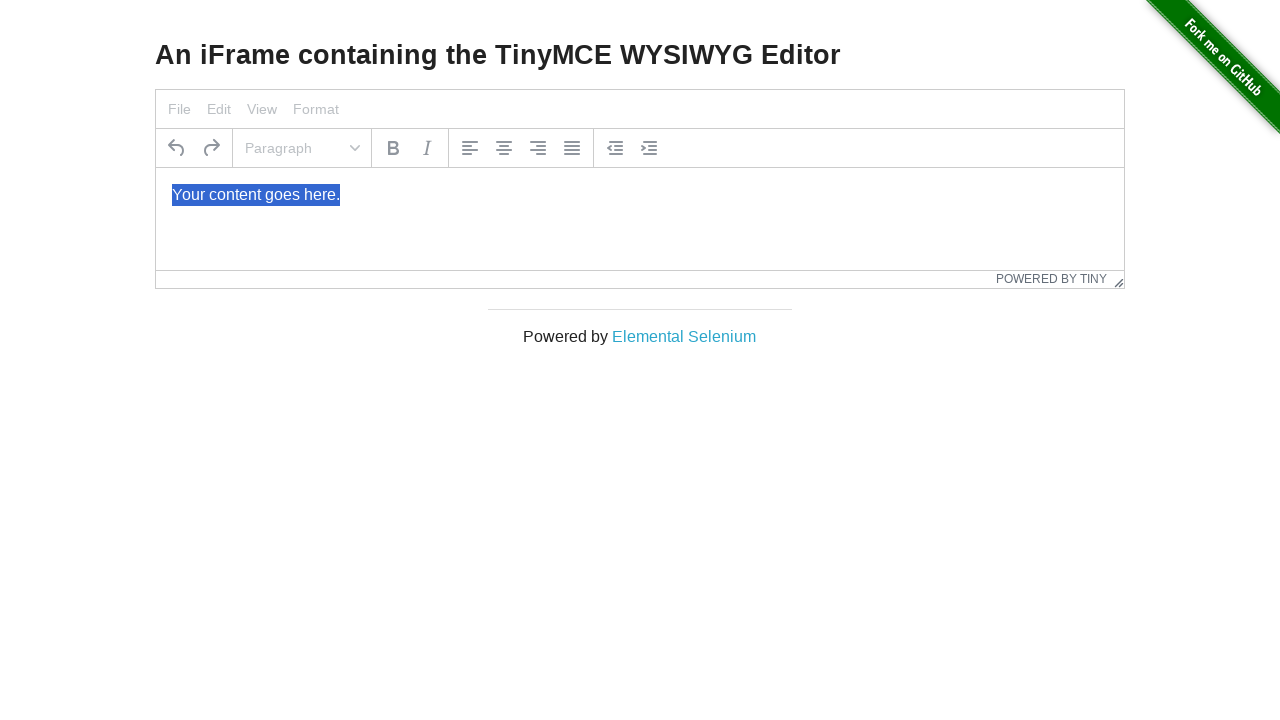

Typed '123' into the editor on iframe >> internal:control=enter-frame >> body
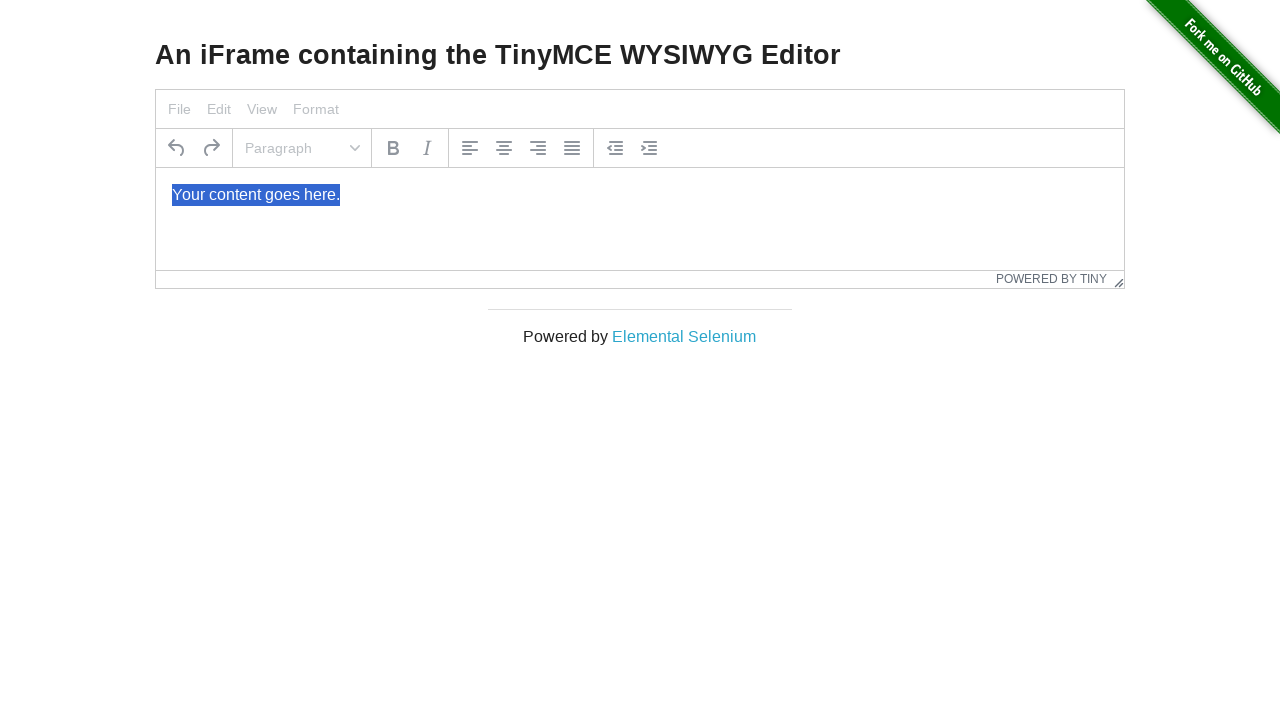

Located page title heading element
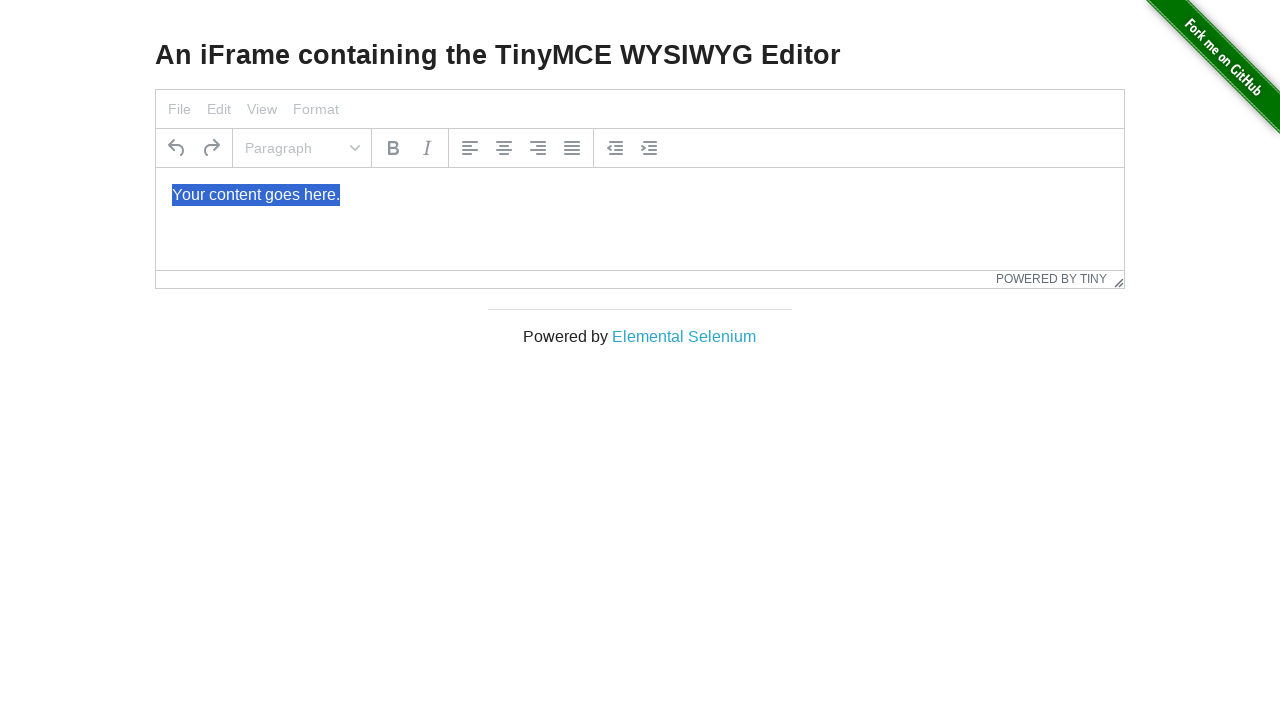

Verified page title contains expected text 'An iFrame containing the TinyMCE WYSIWYG Editor'
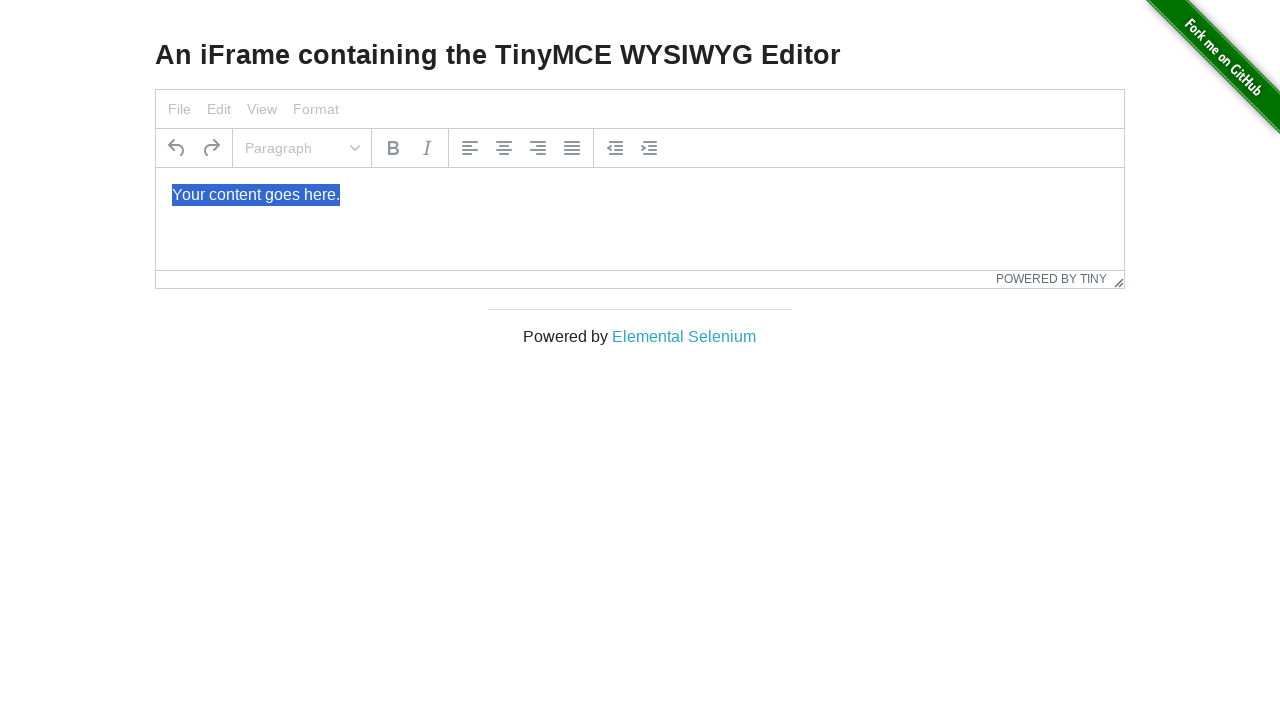

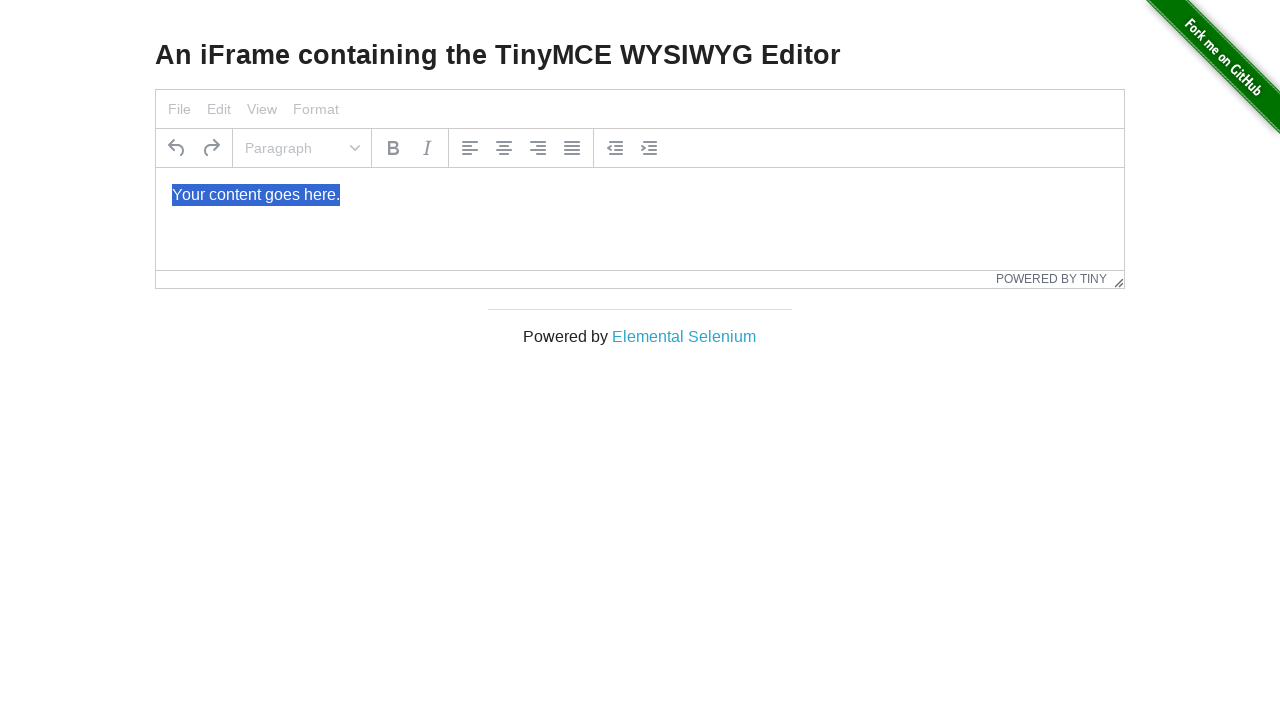